Tests user registration flow by clicking Register link, filling in registration form with valid data, and verifying successful registration

Starting URL: https://parabank.parasoft.com/parabank/index.htm

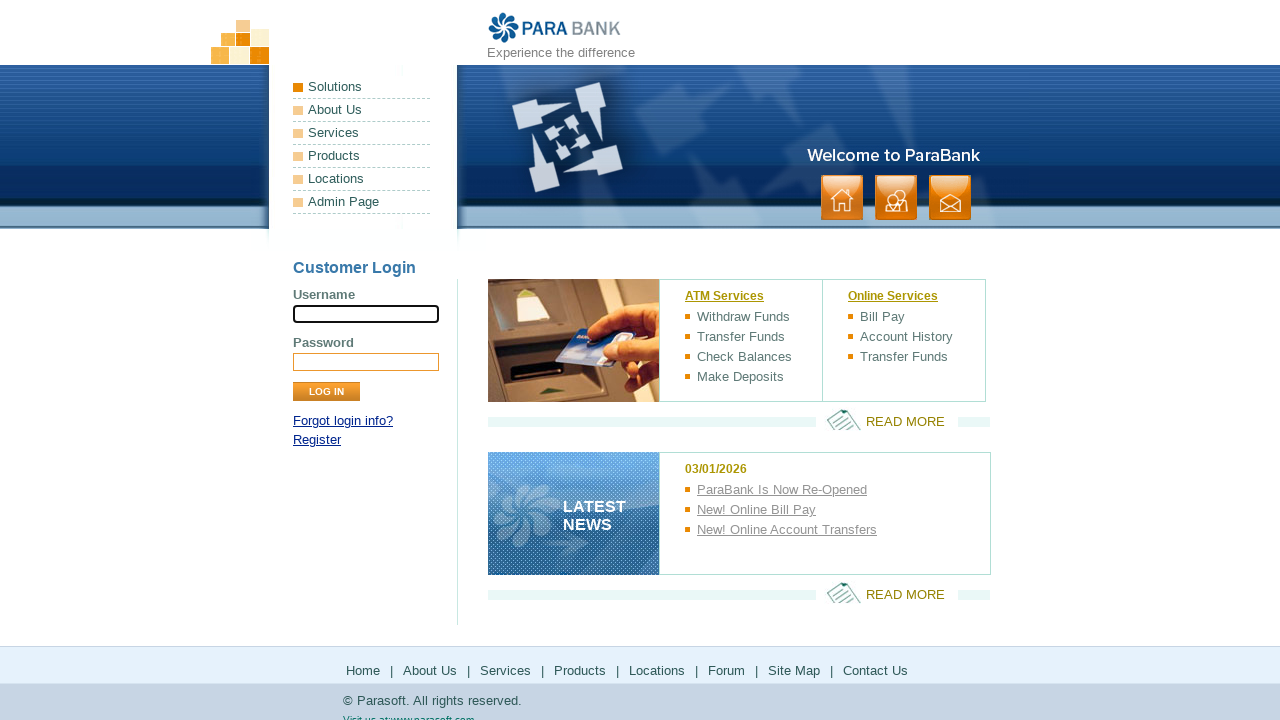

Clicked Register link at (317, 440) on a[href*='register']
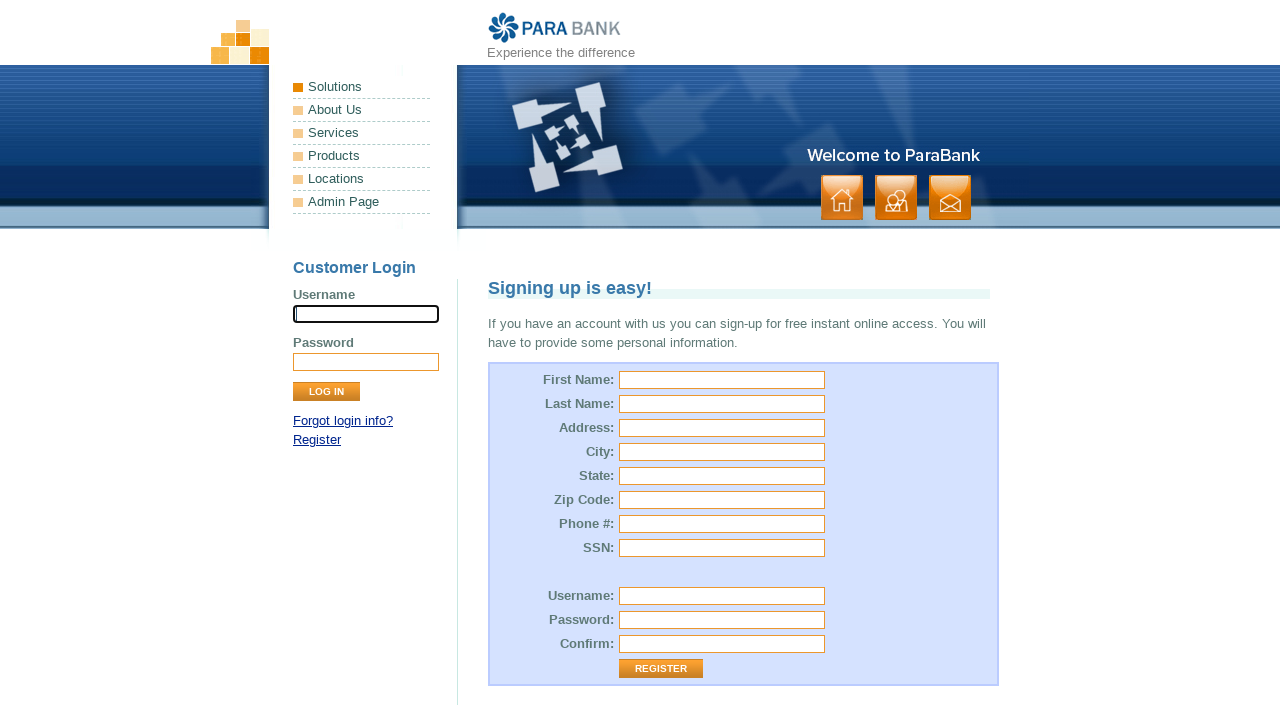

Registration form loaded
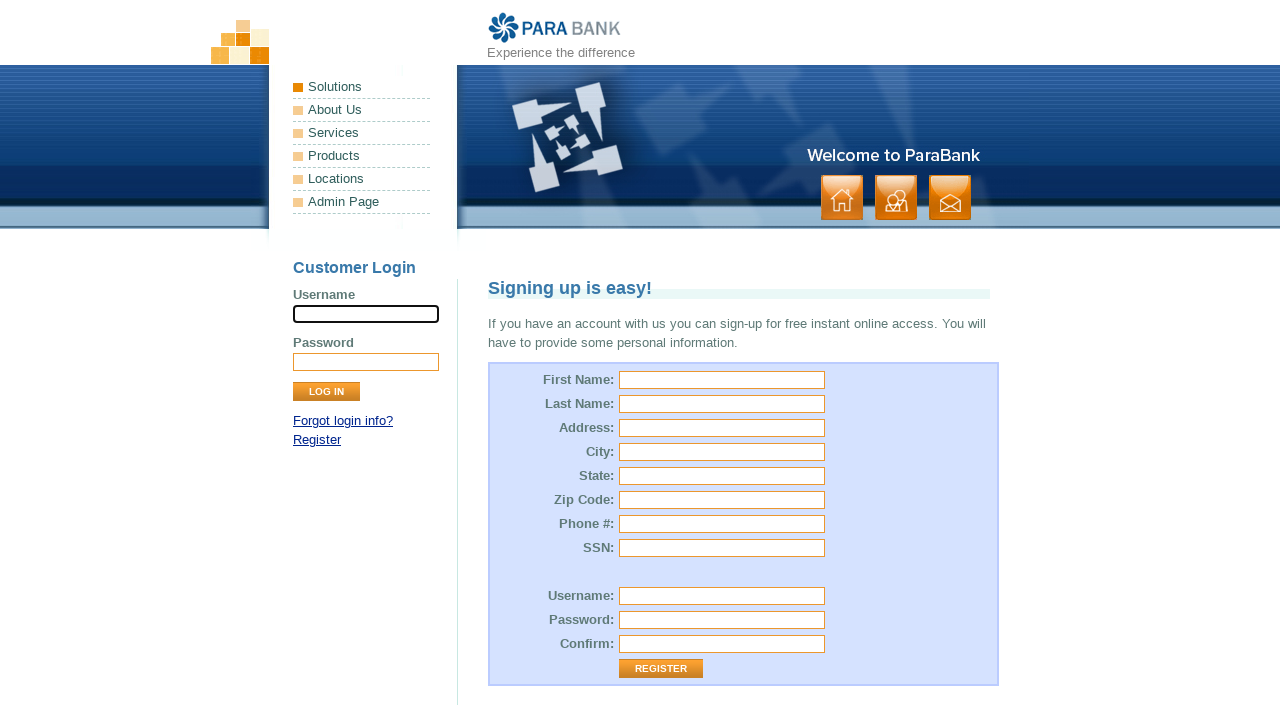

Filled first name with 'John' on input[id='customer.firstName']
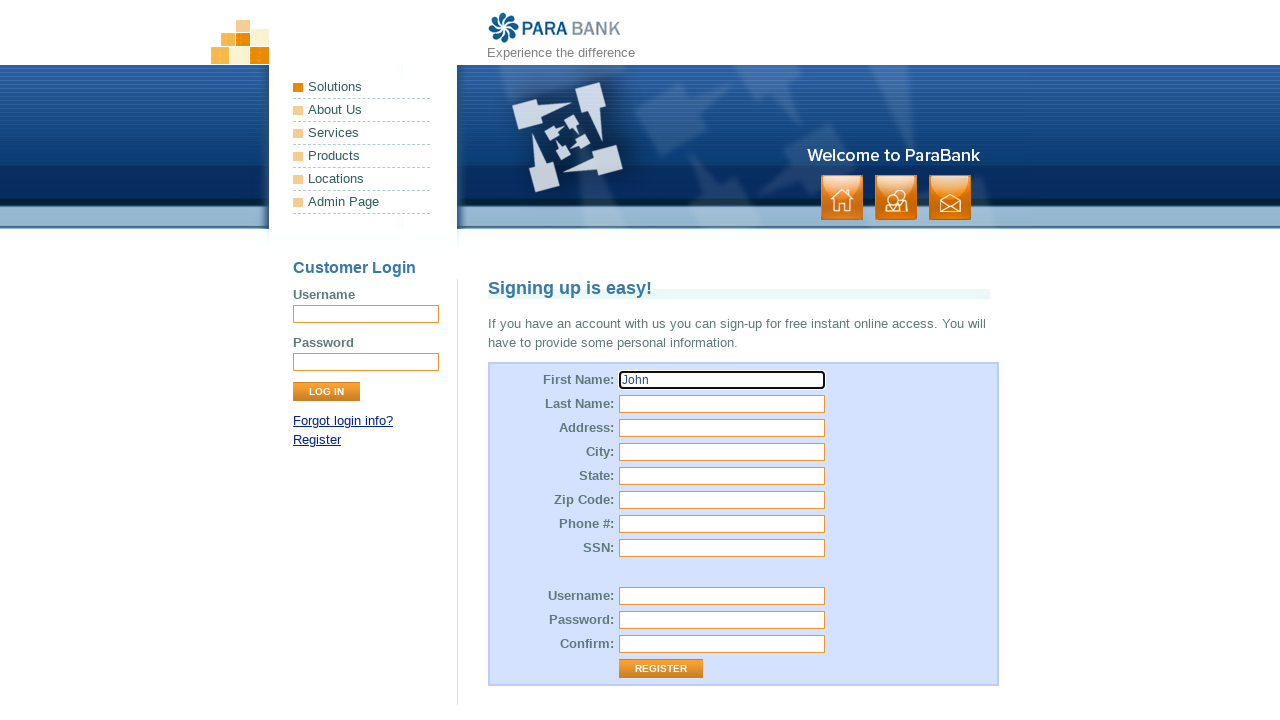

Filled last name with 'Thompson' on input[id='customer.lastName']
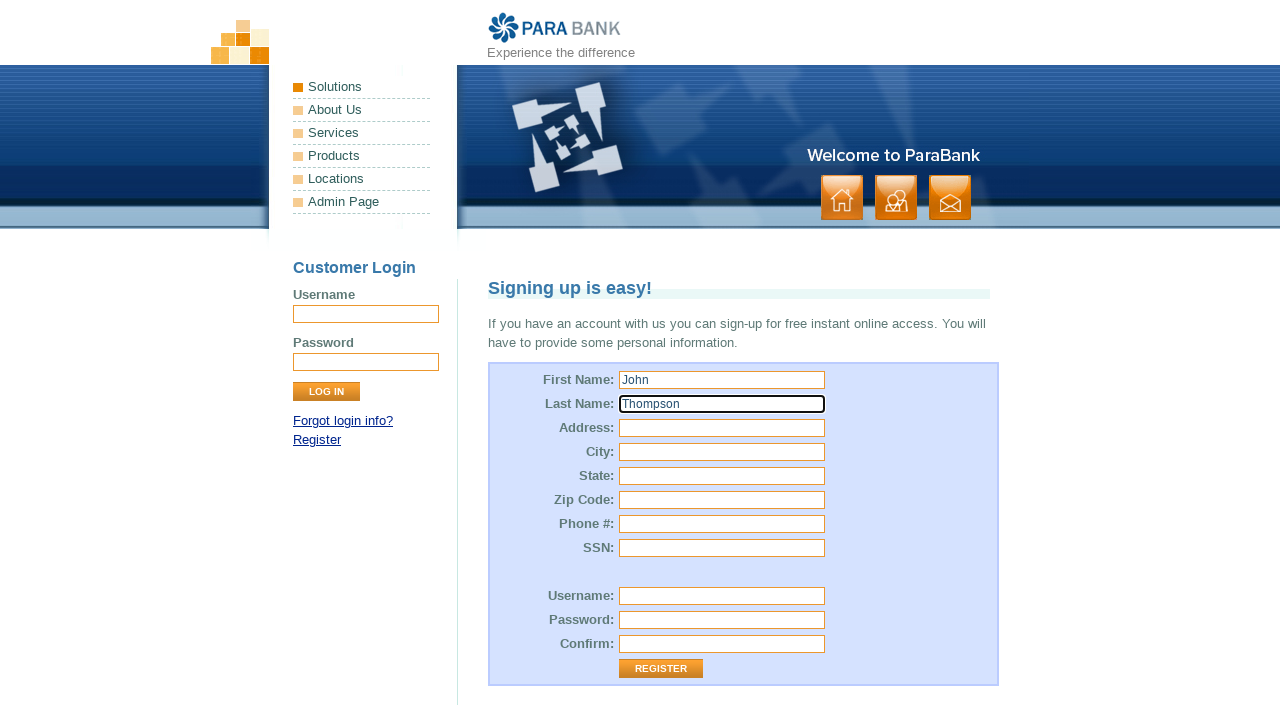

Filled street address with '456 Oak Avenue' on input[id='customer.address.street']
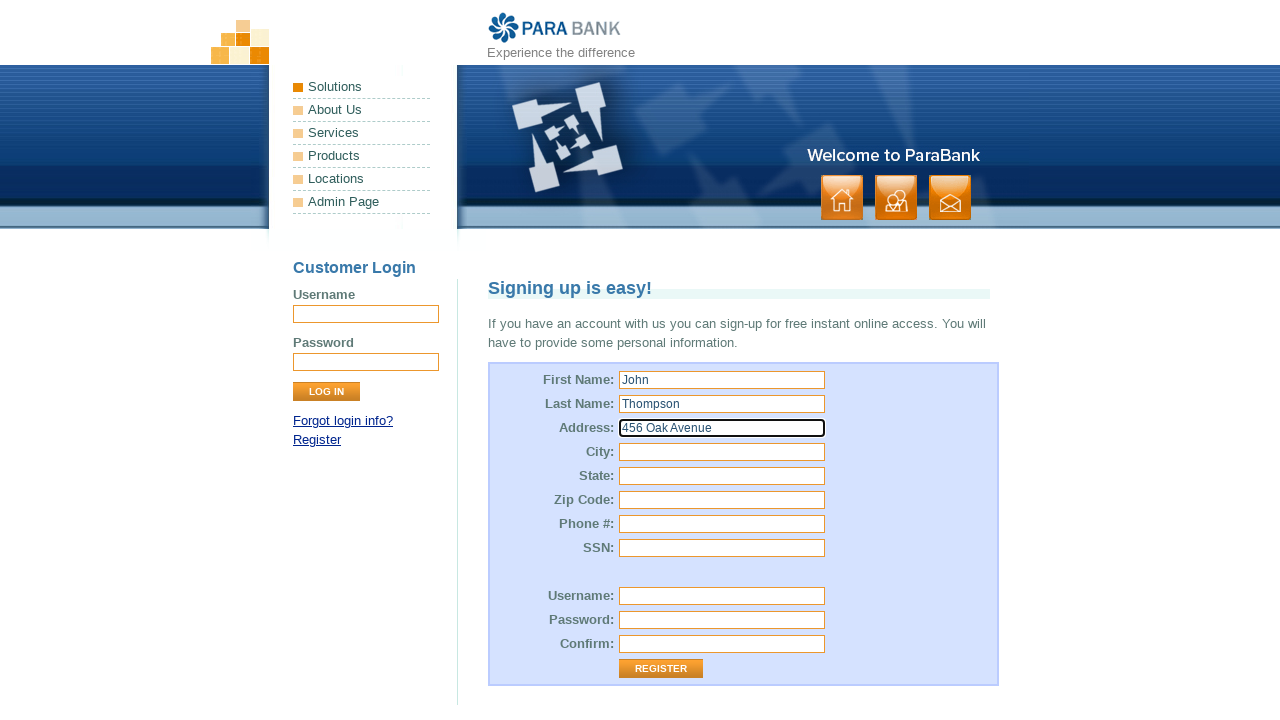

Filled city with 'Seattle' on input[id='customer.address.city']
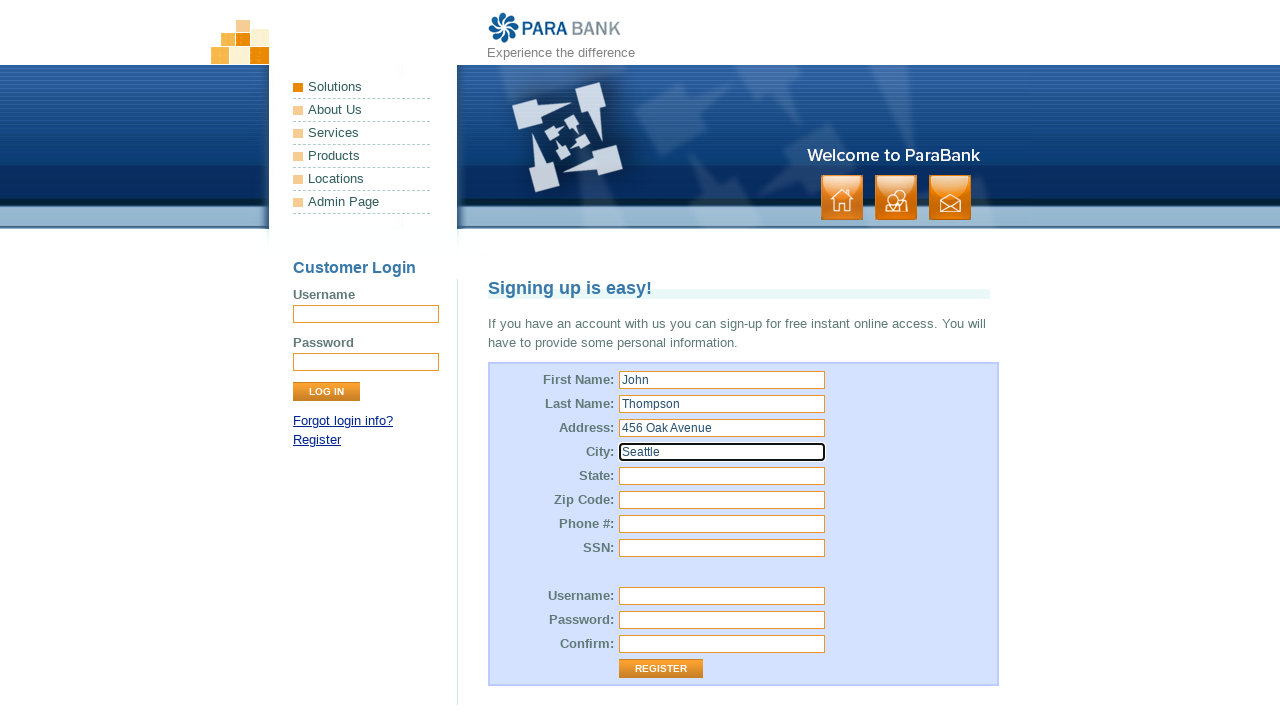

Filled state with 'WA' on input[id='customer.address.state']
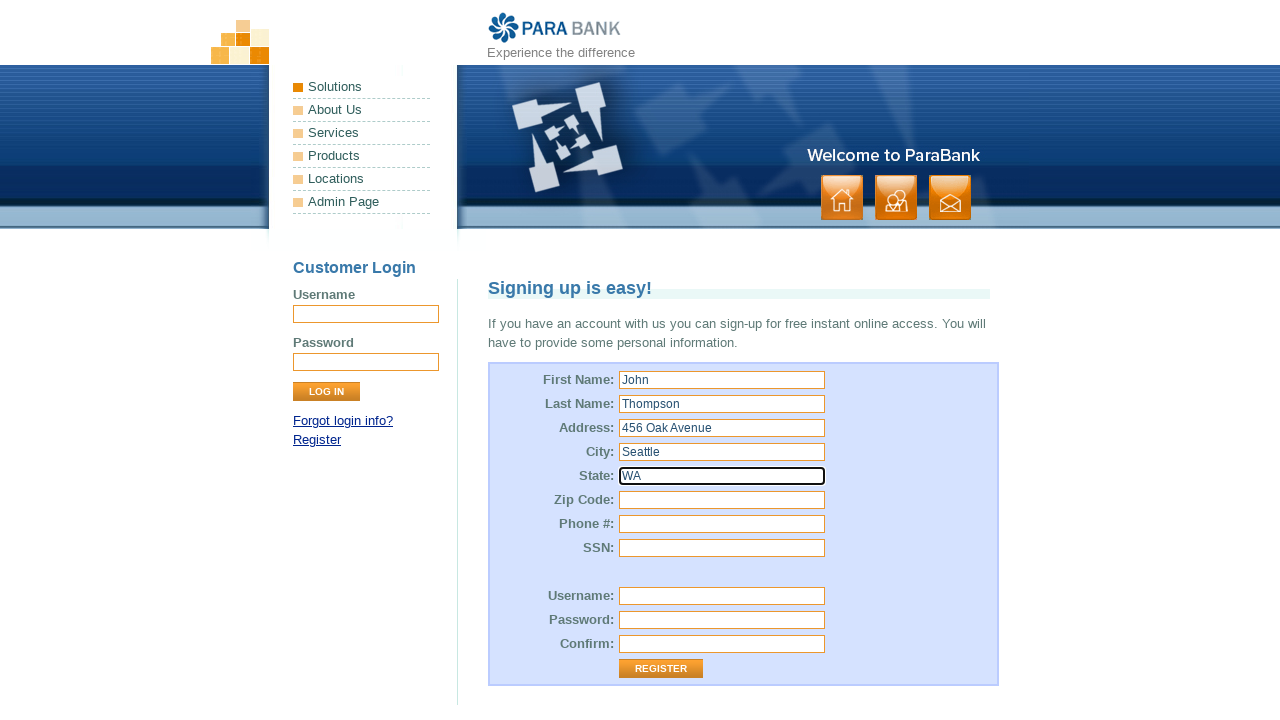

Filled zip code with '98101' on input[id='customer.address.zipCode']
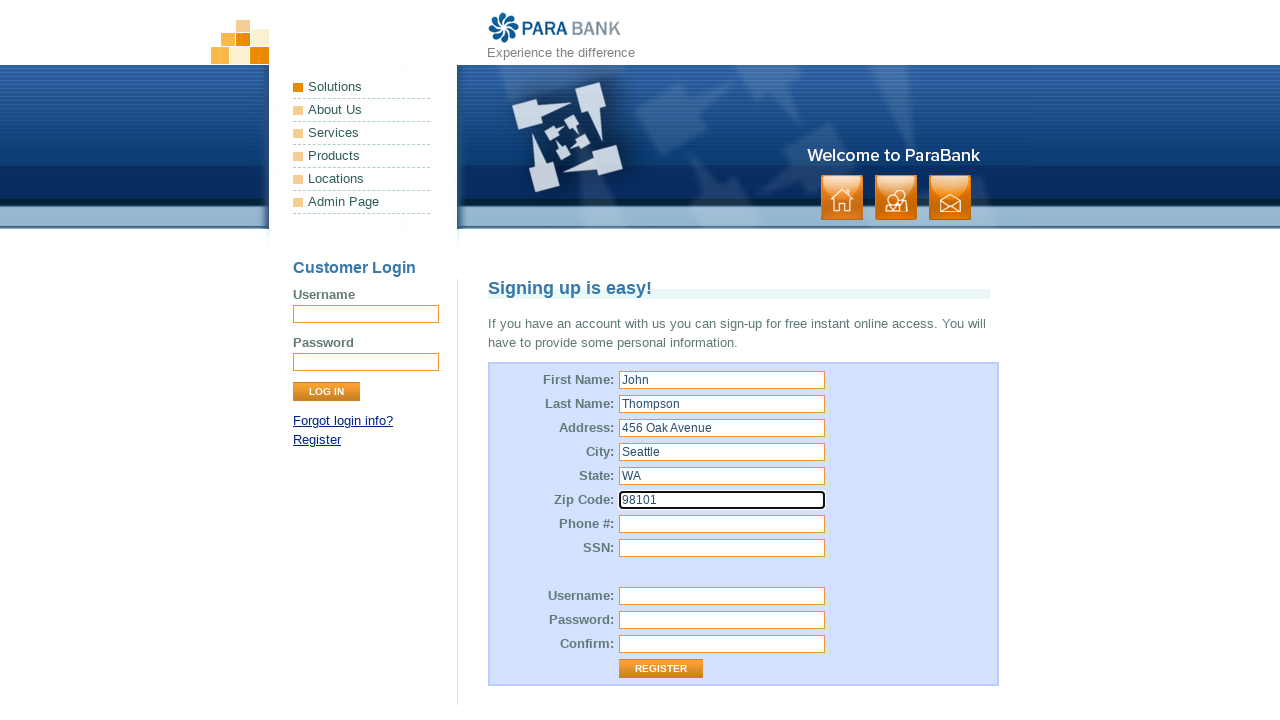

Filled phone number with '2065551234' on input[id='customer.phoneNumber']
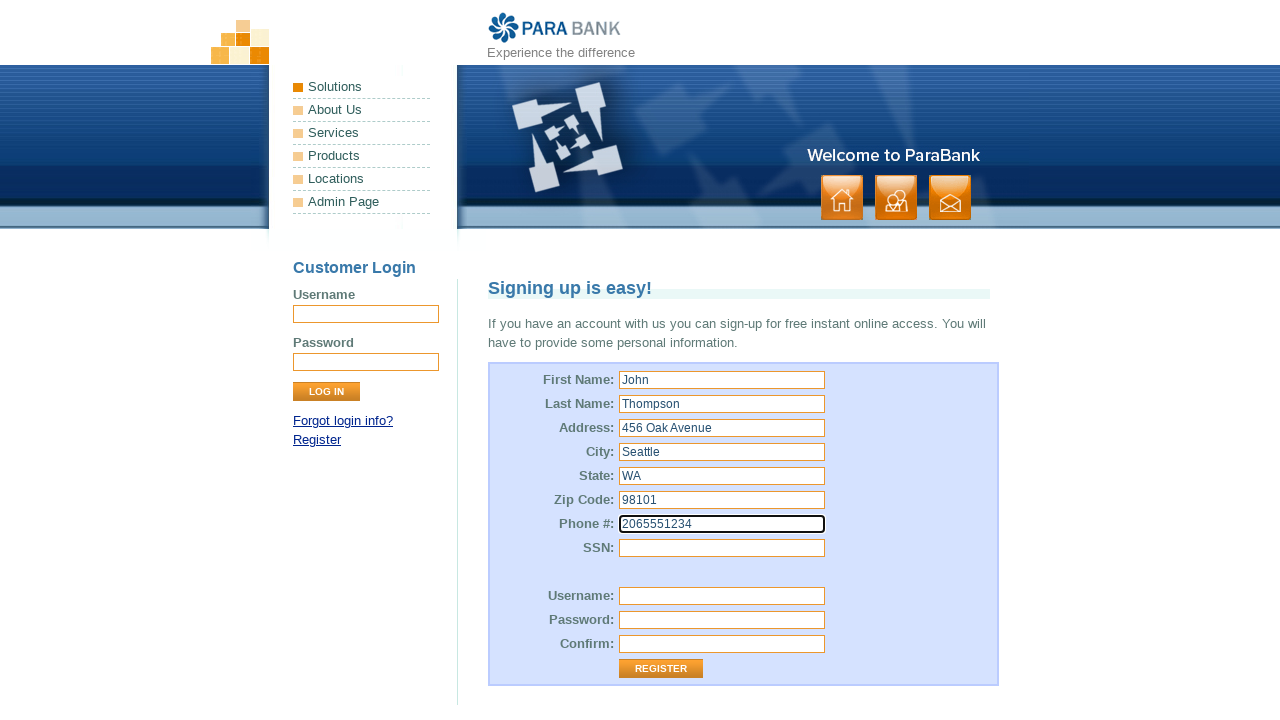

Filled SSN with '123456789' on input[id='customer.ssn']
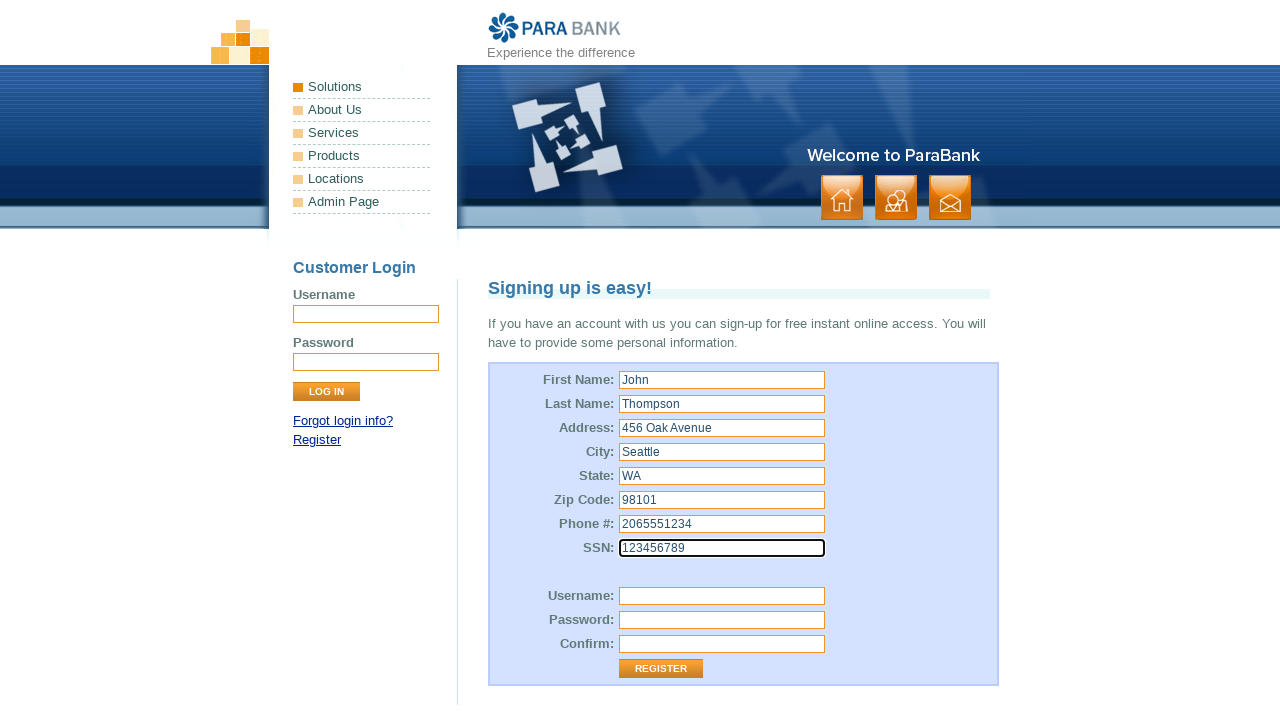

Filled username with 'johnthompson2024' on input[id='customer.username']
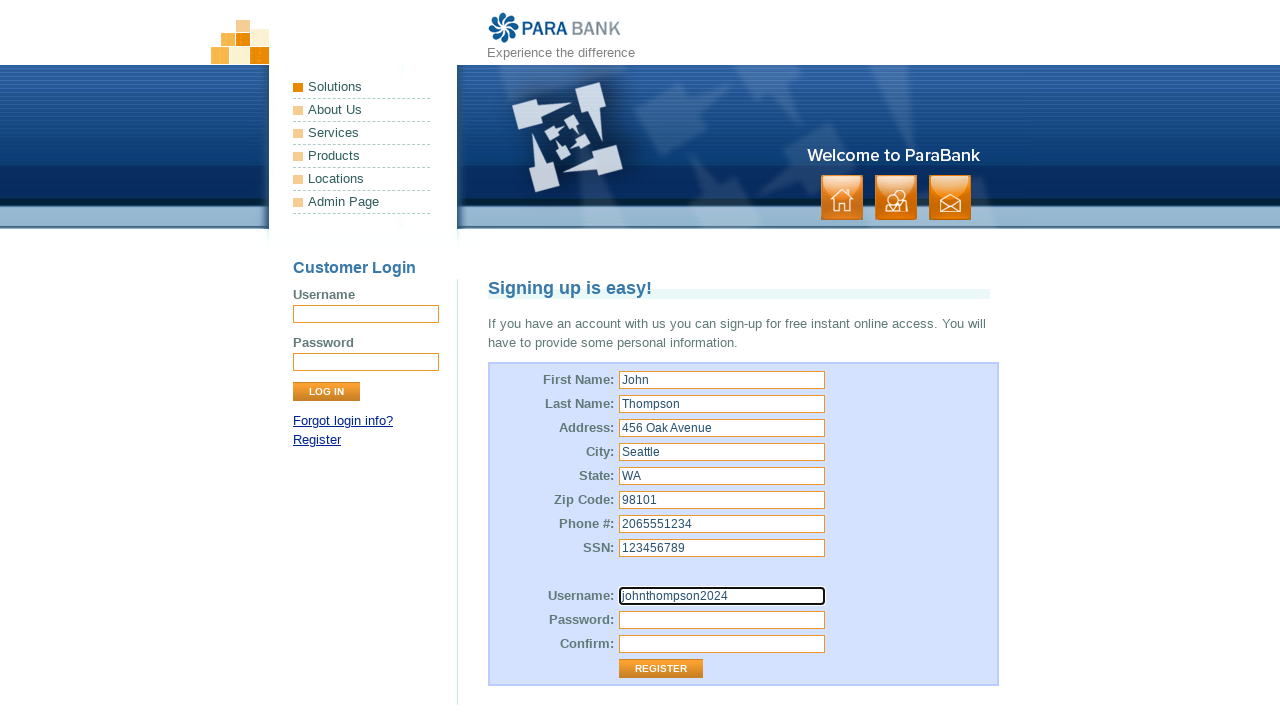

Filled password with 'SecurePass789!' on input[id='customer.password']
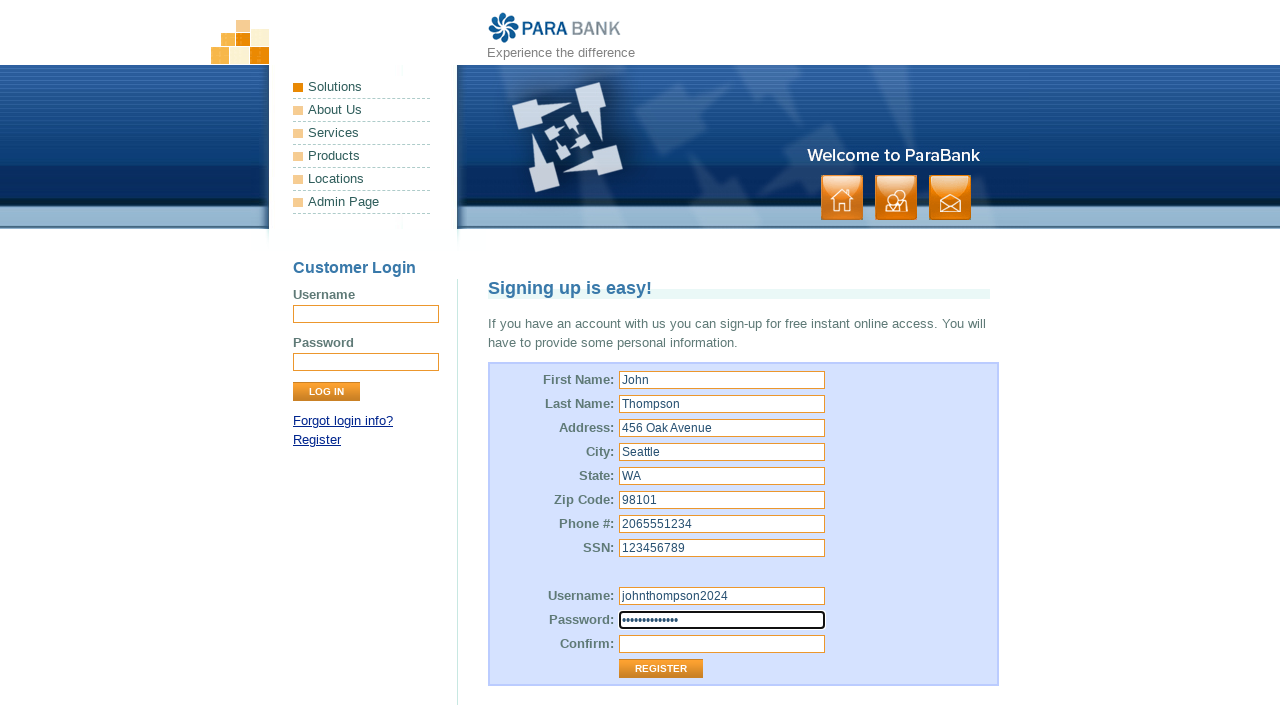

Filled repeated password with 'SecurePass789!' on input[id='repeatedPassword']
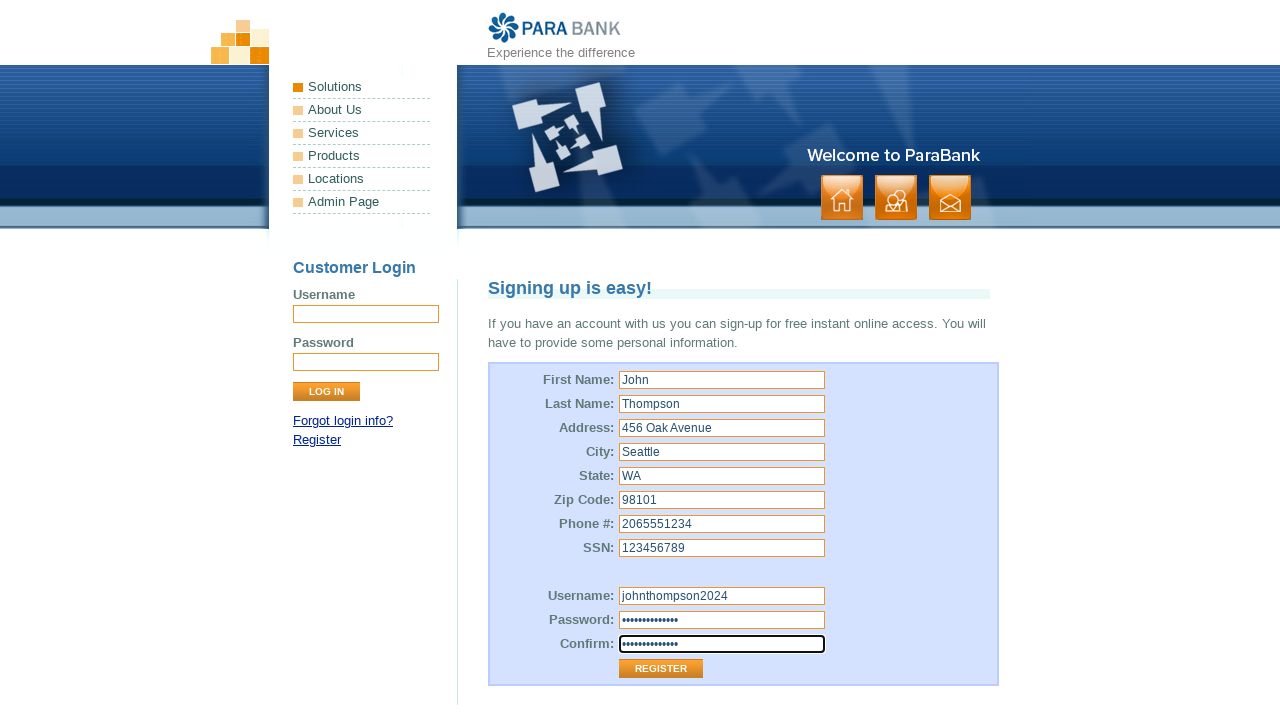

Clicked Register button to submit registration form at (661, 669) on input[value='Register']
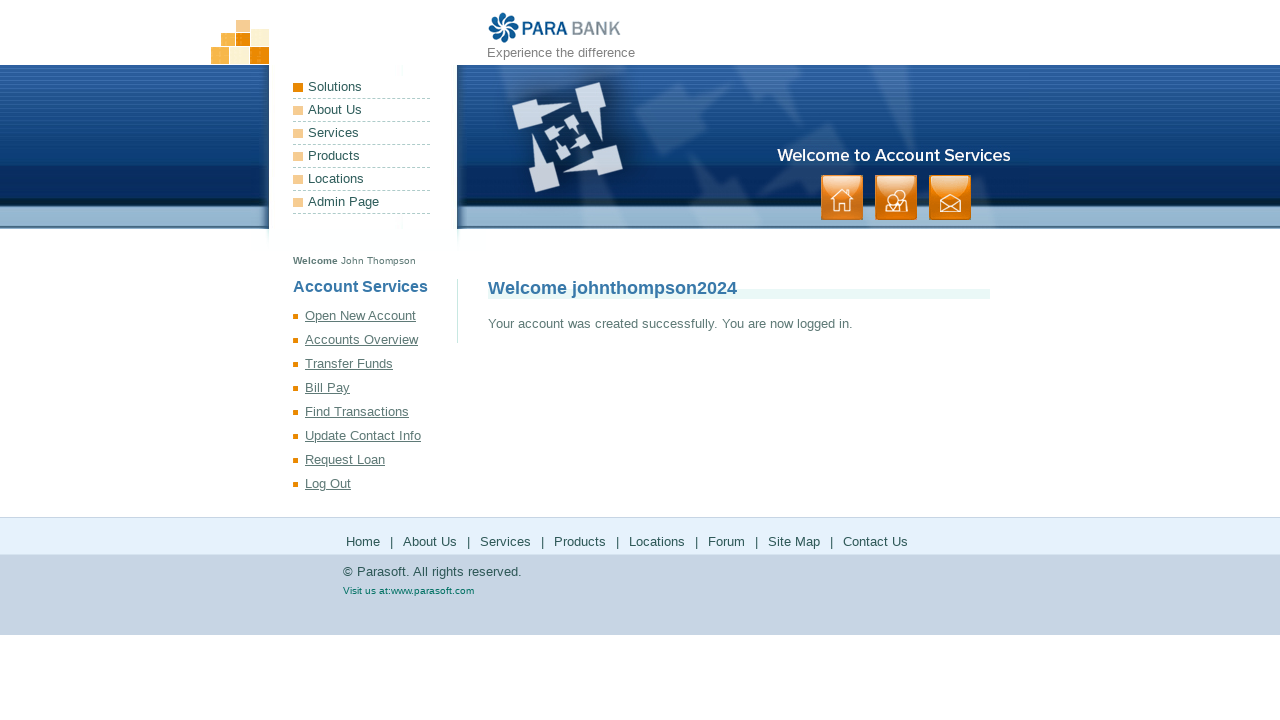

Verified successful registration with success message
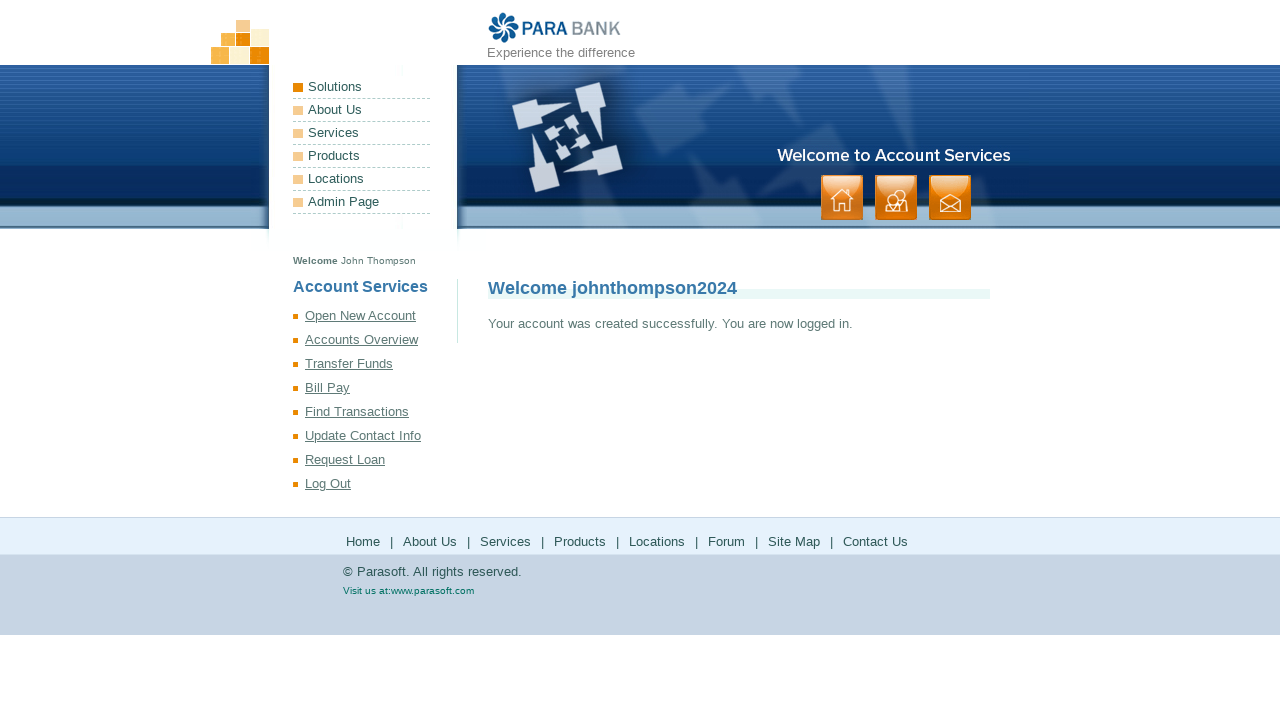

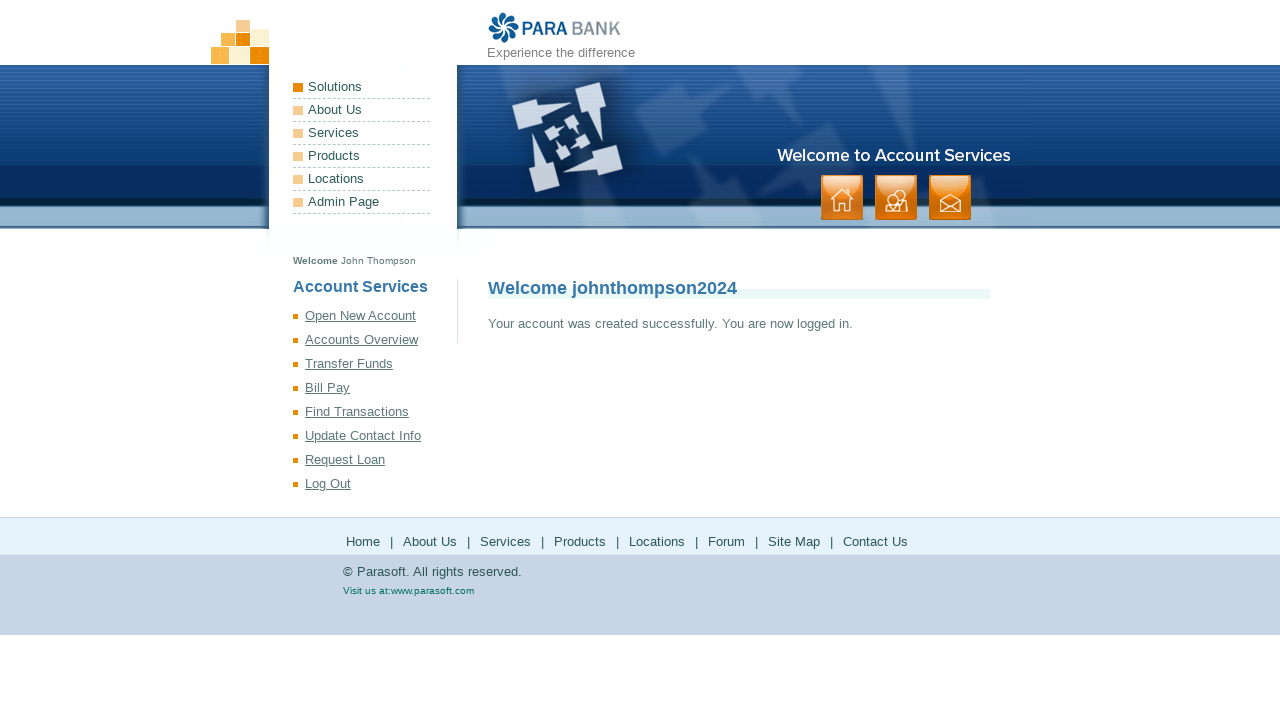